Tests element highlighting by navigating to a page with a large table and visually highlighting a specific element by changing its border style using JavaScript execution.

Starting URL: http://the-internet.herokuapp.com/large

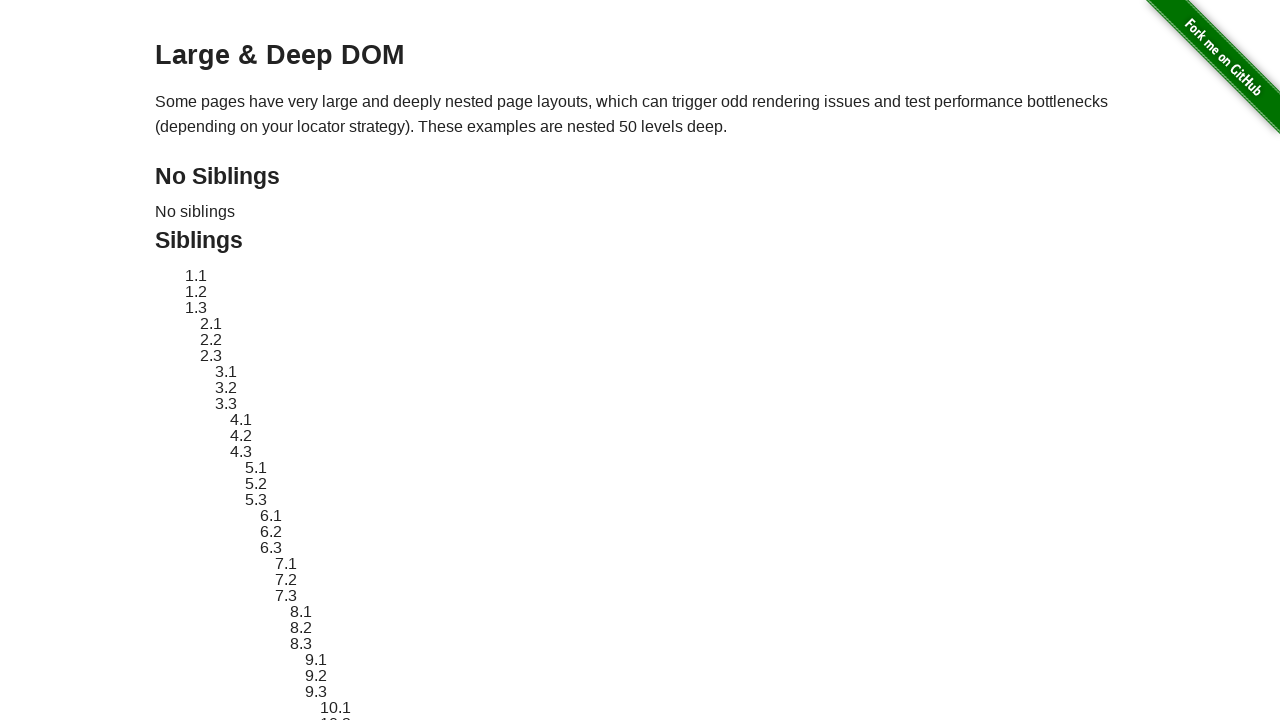

Navigated to the large table page
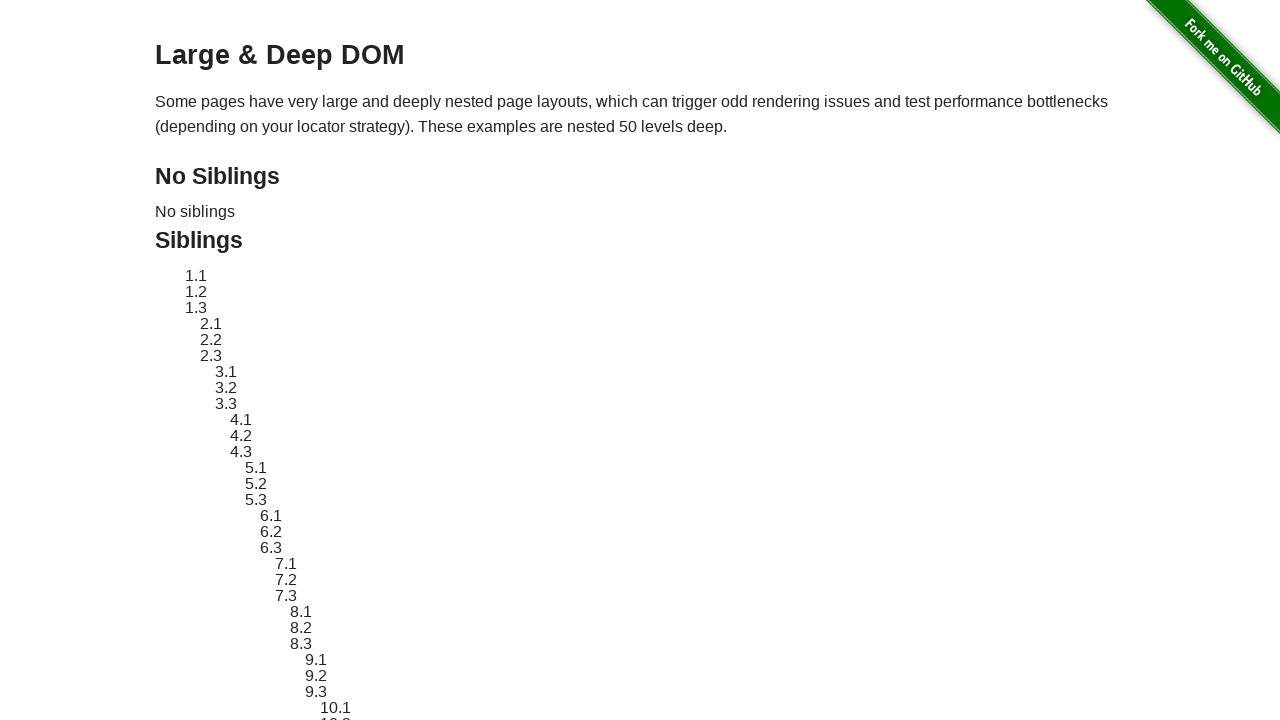

Located target element with ID 'sibling-2.3'
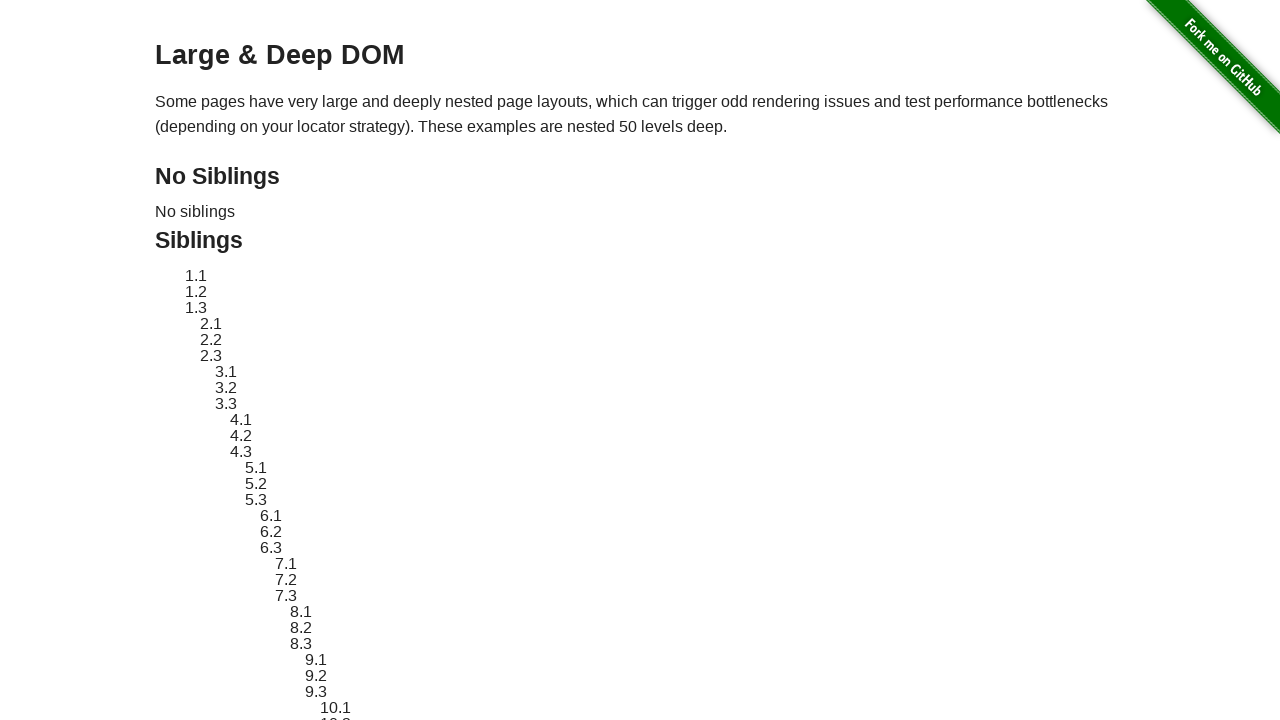

Target element is now visible
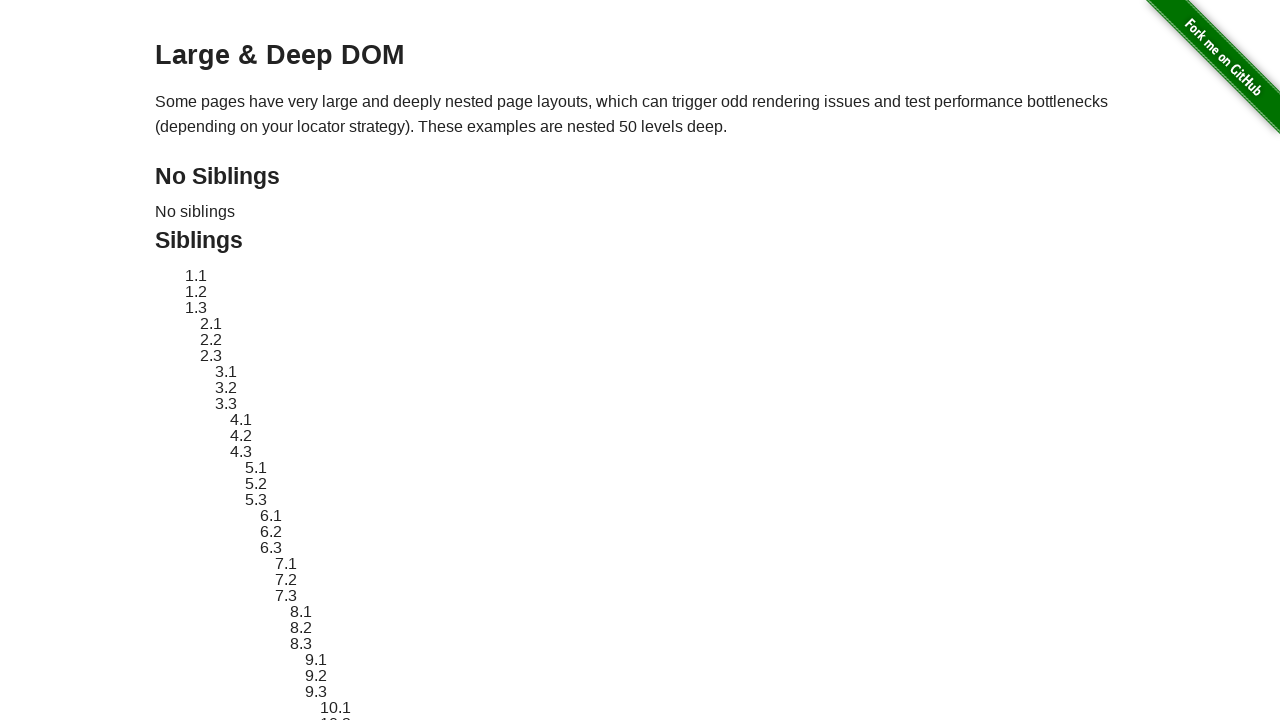

Applied red dashed border highlight to target element
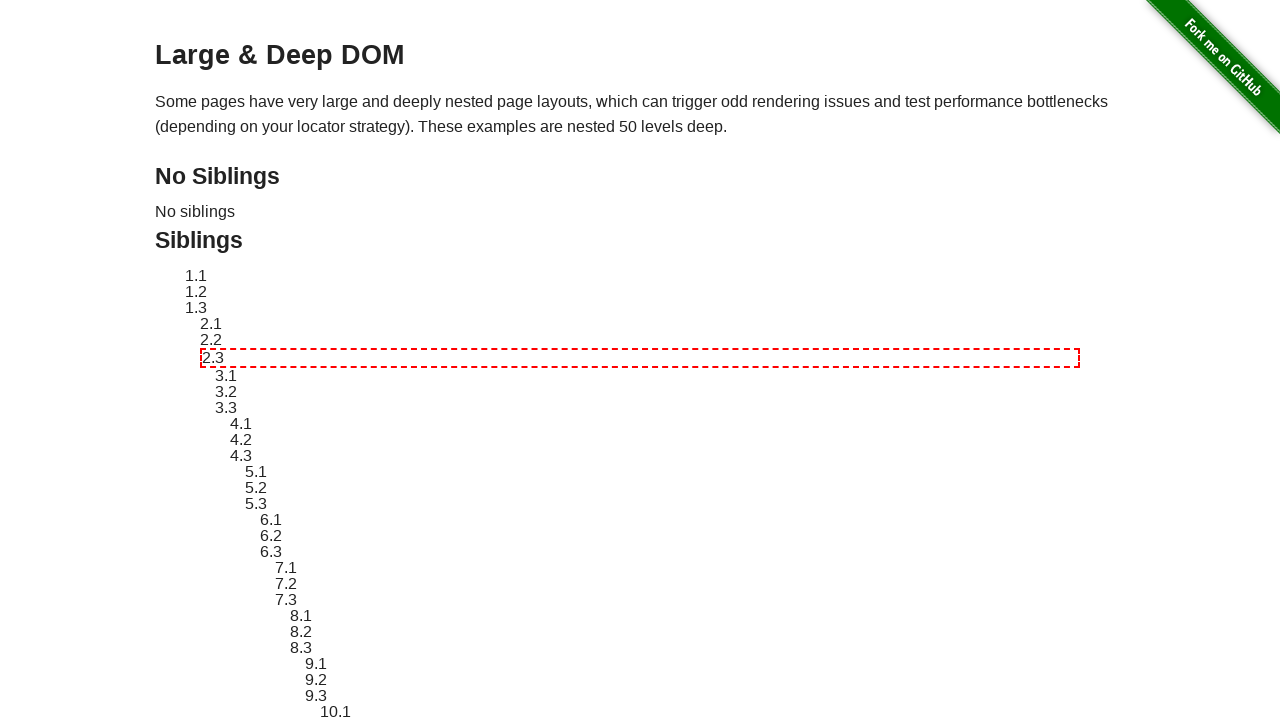

Waited 3 seconds to observe the highlight effect
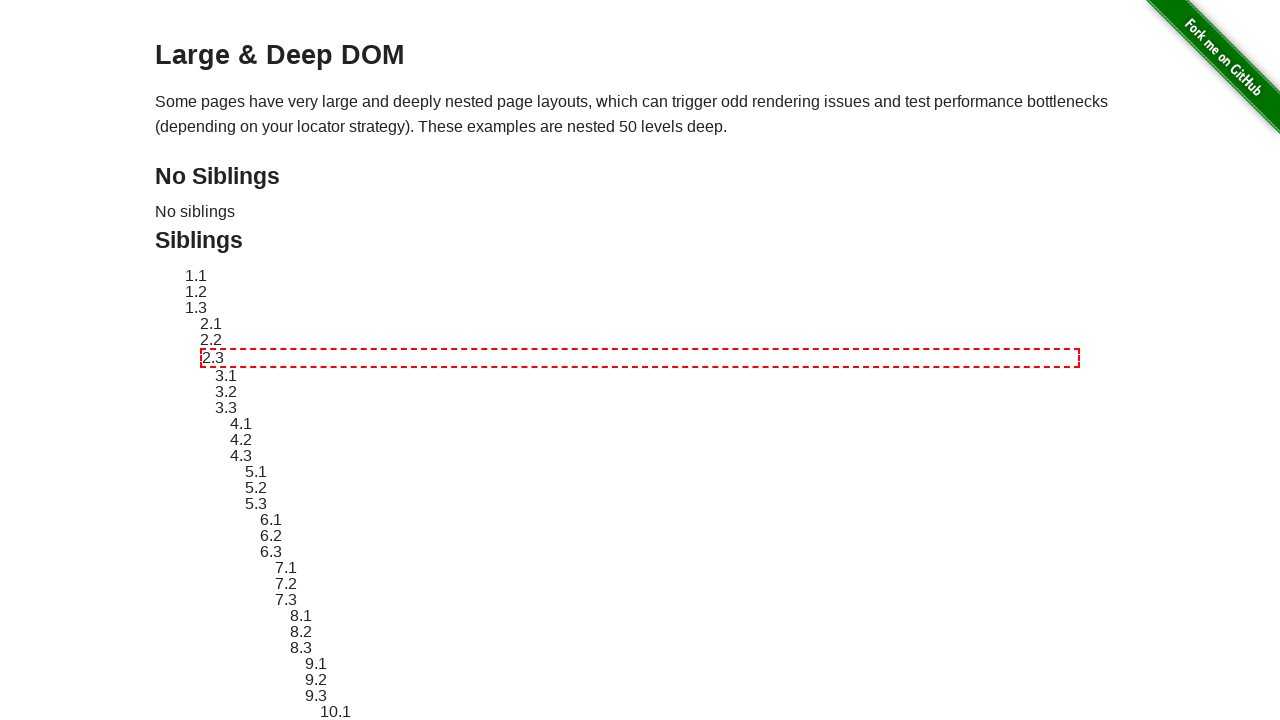

Removed highlight border, reverted element style to original
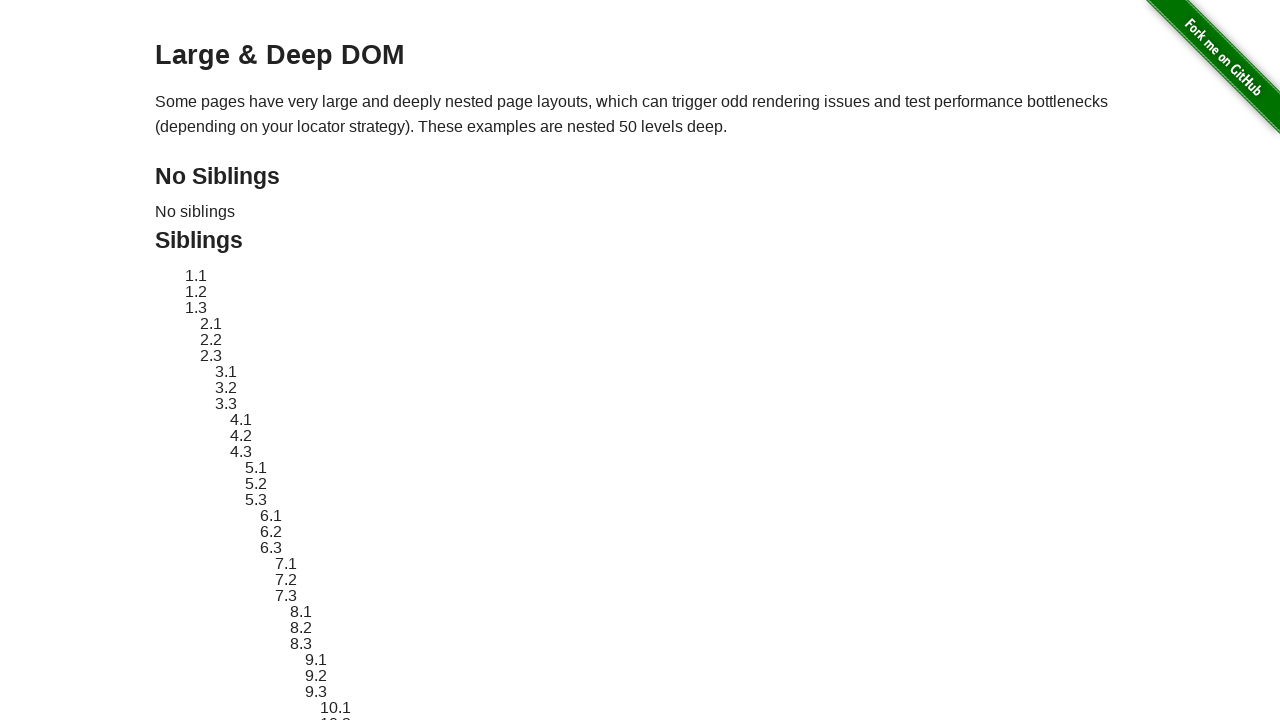

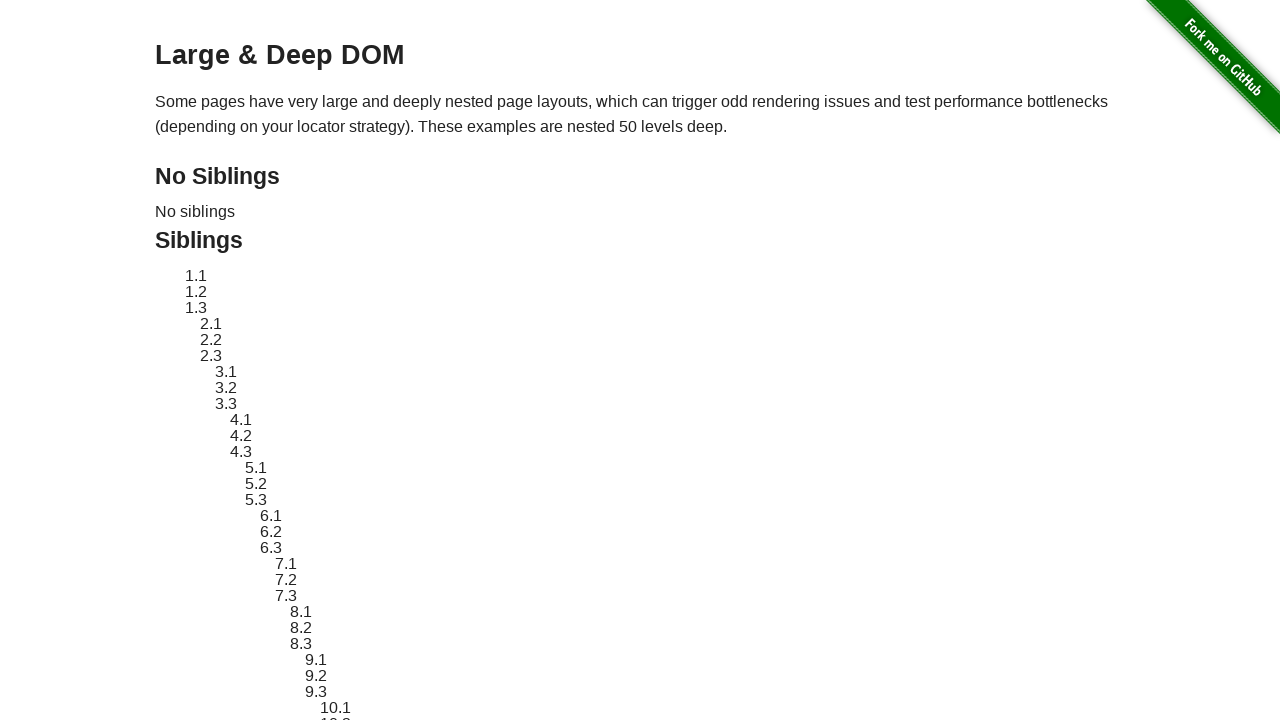